Tests various element locator strategies (id, name, tag name, class name) on a sample locators page by finding and verifying elements exist on the page.

Starting URL: https://kristinek.github.io/site/examples/locators

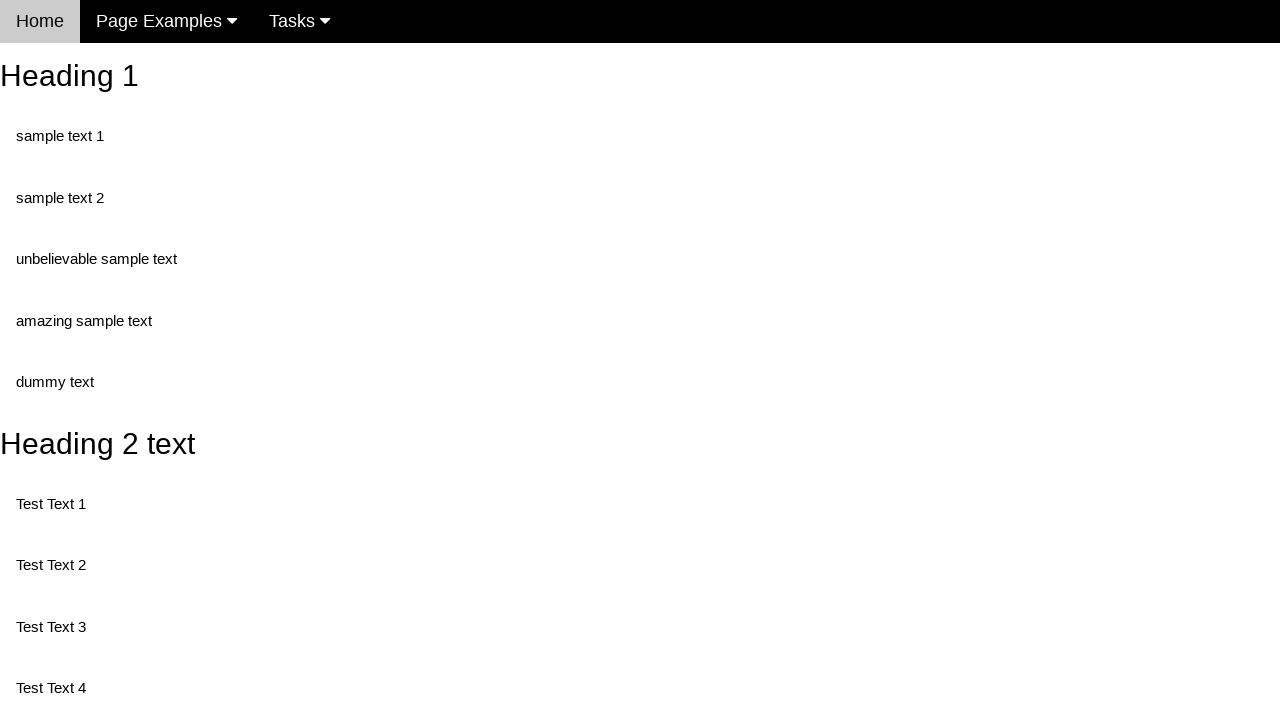

Navigated to locators example page
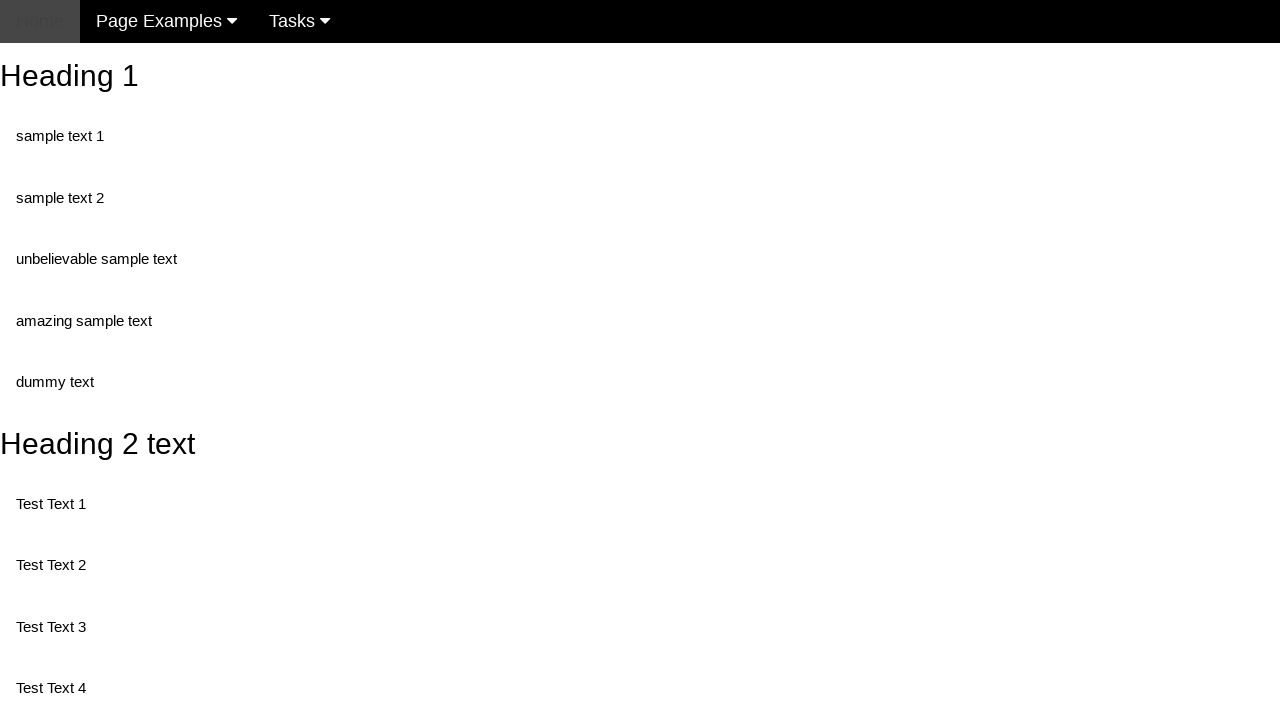

Located element by ID: #heading_2
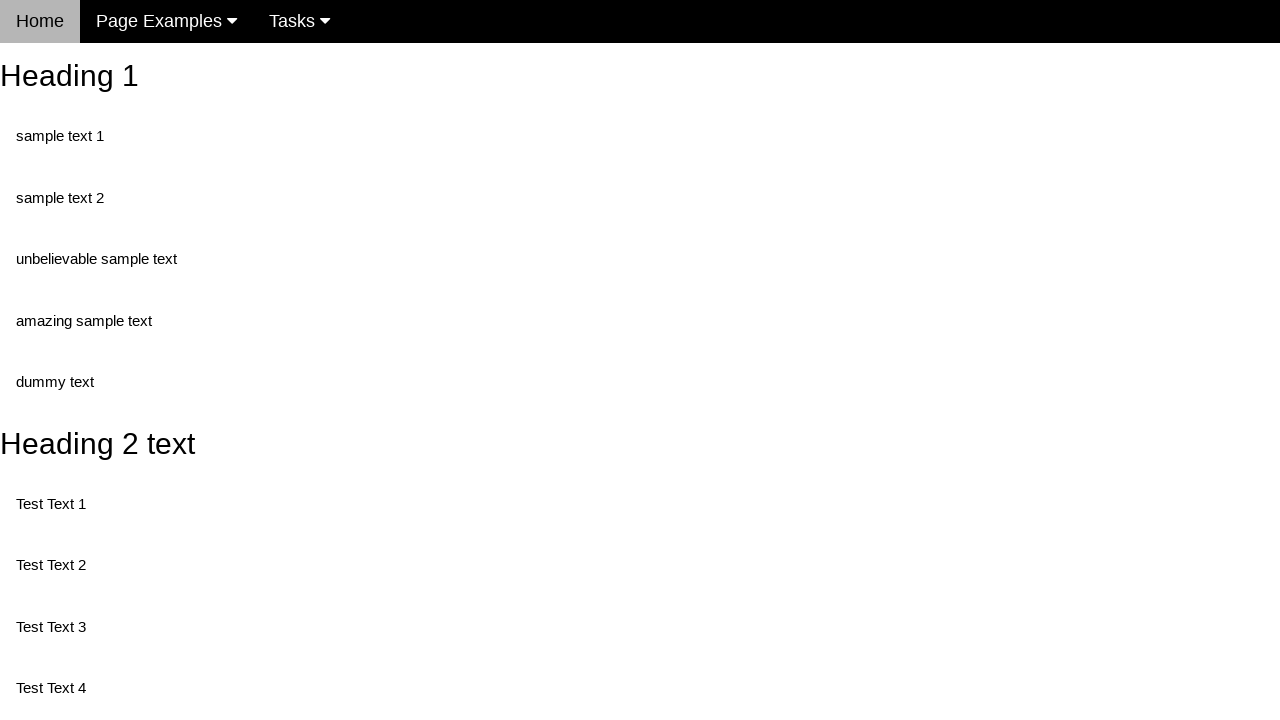

Verified heading element with ID 'heading_2' is visible
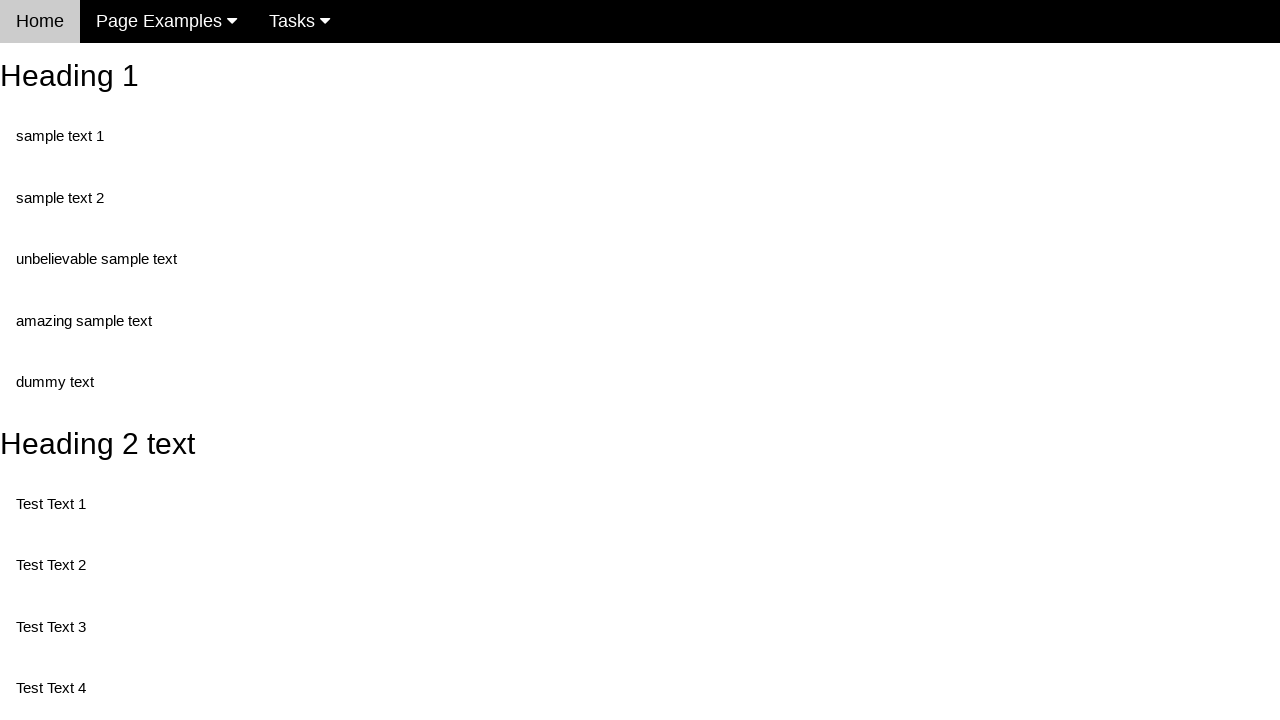

Located element by name attribute: randomButton1
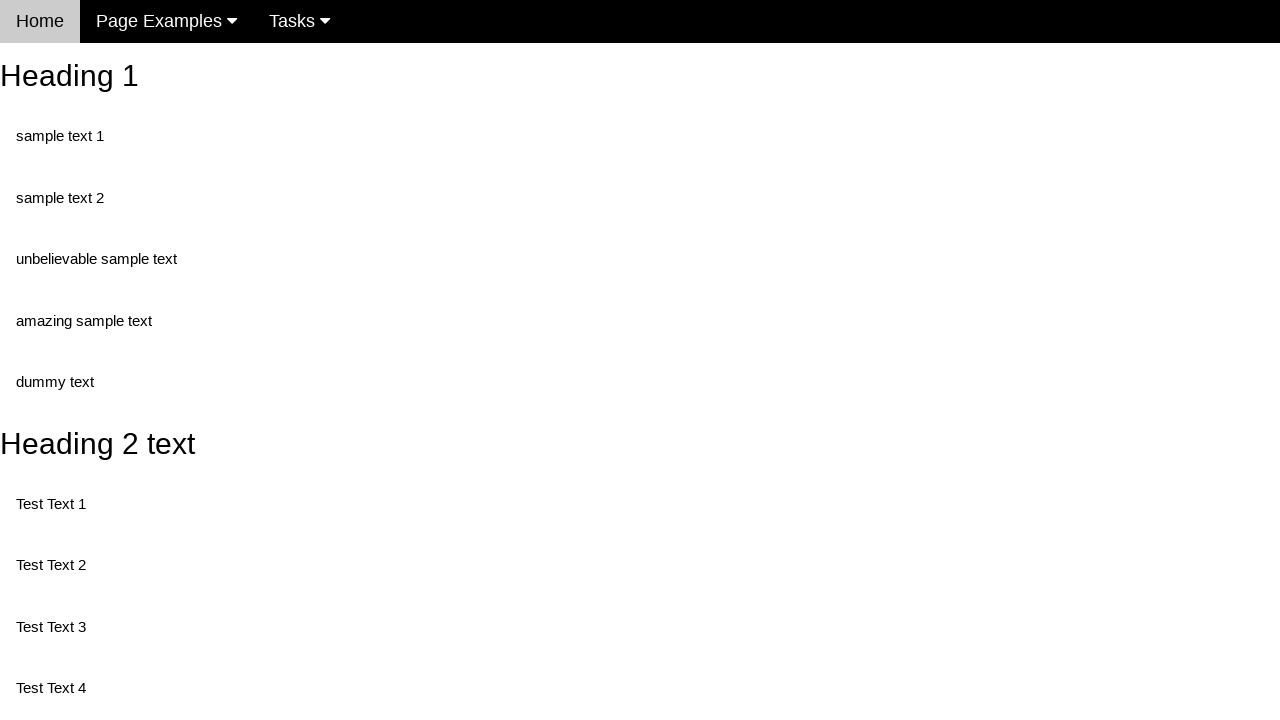

Verified button element with name 'randomButton1' is visible
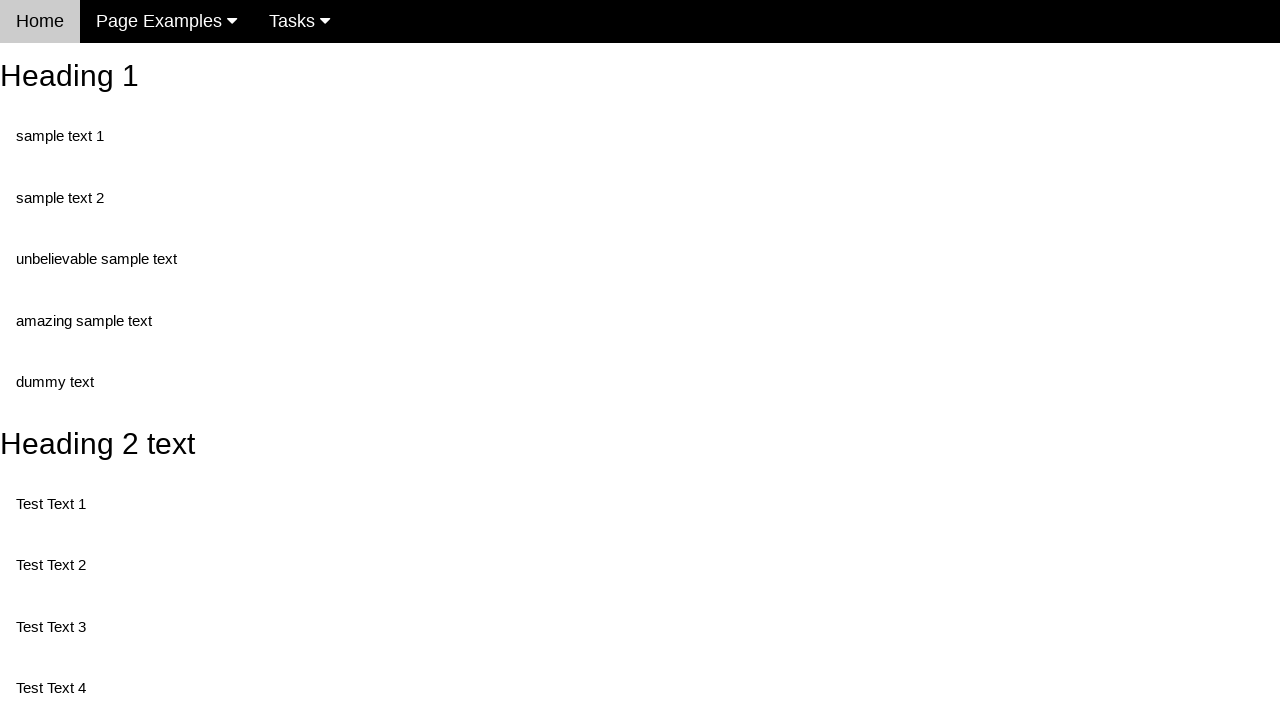

Located first h2 element by tag name
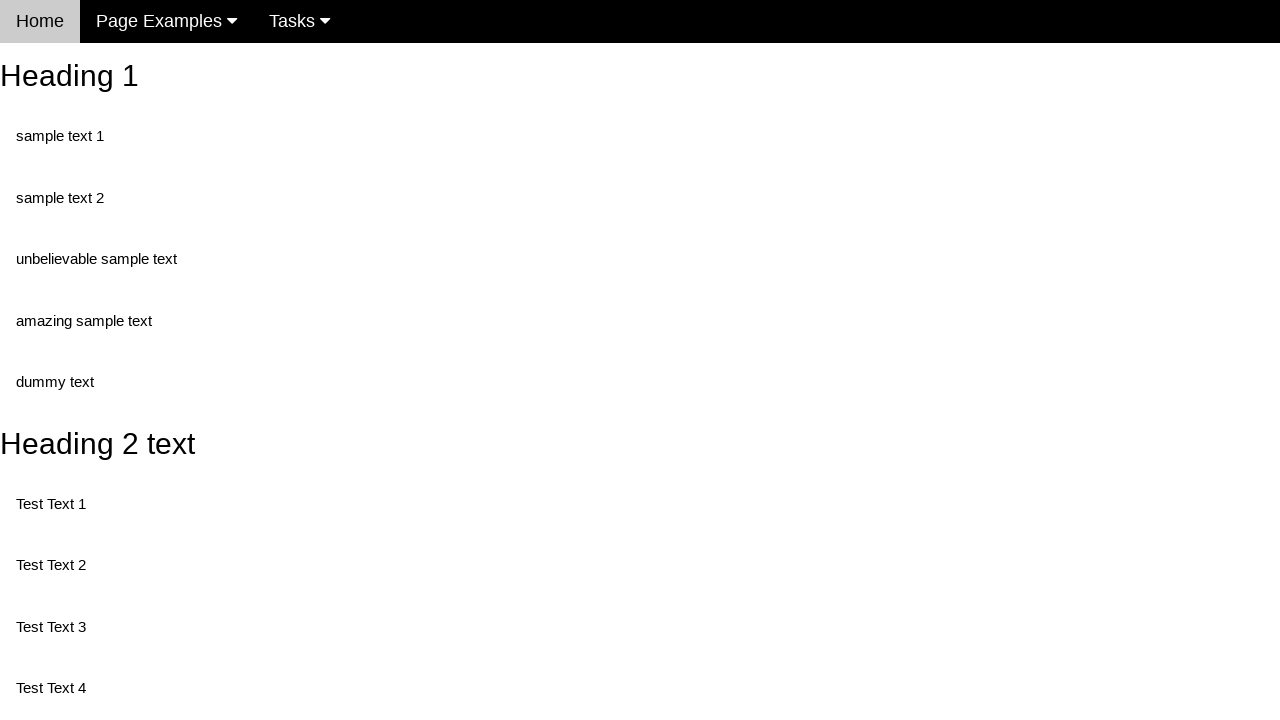

Verified first h2 element is visible
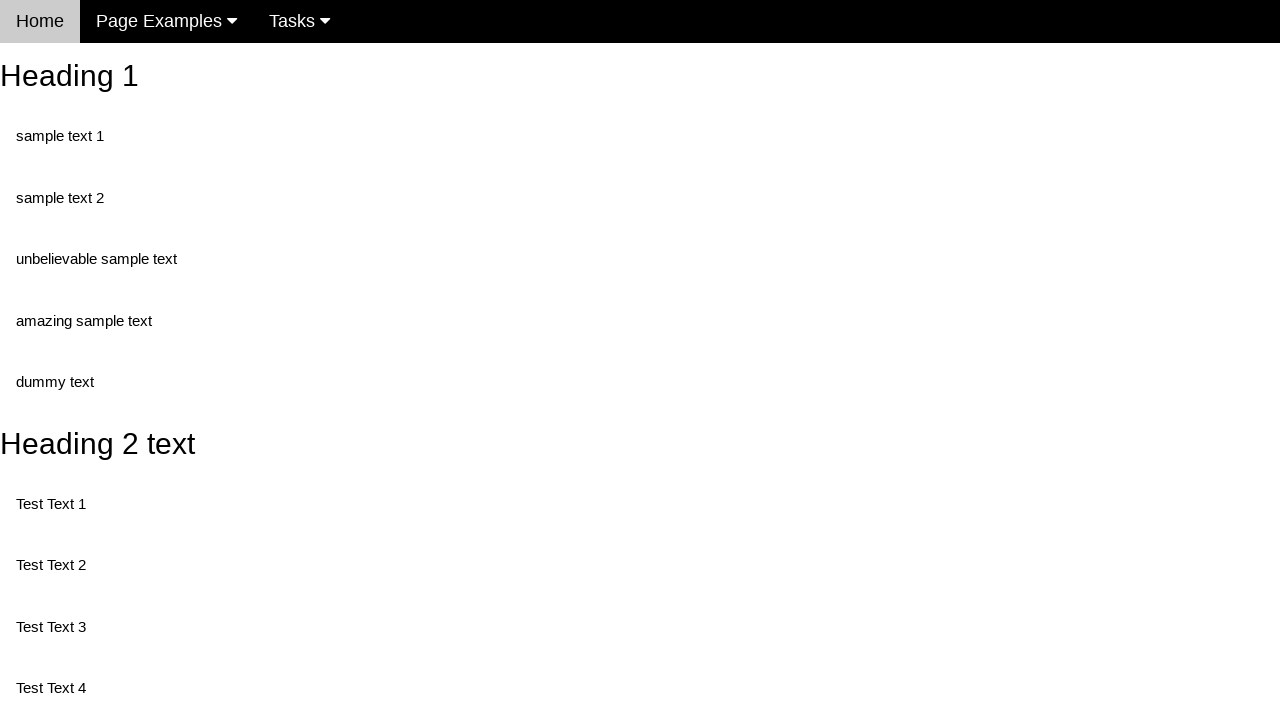

Located first element by class name: .text
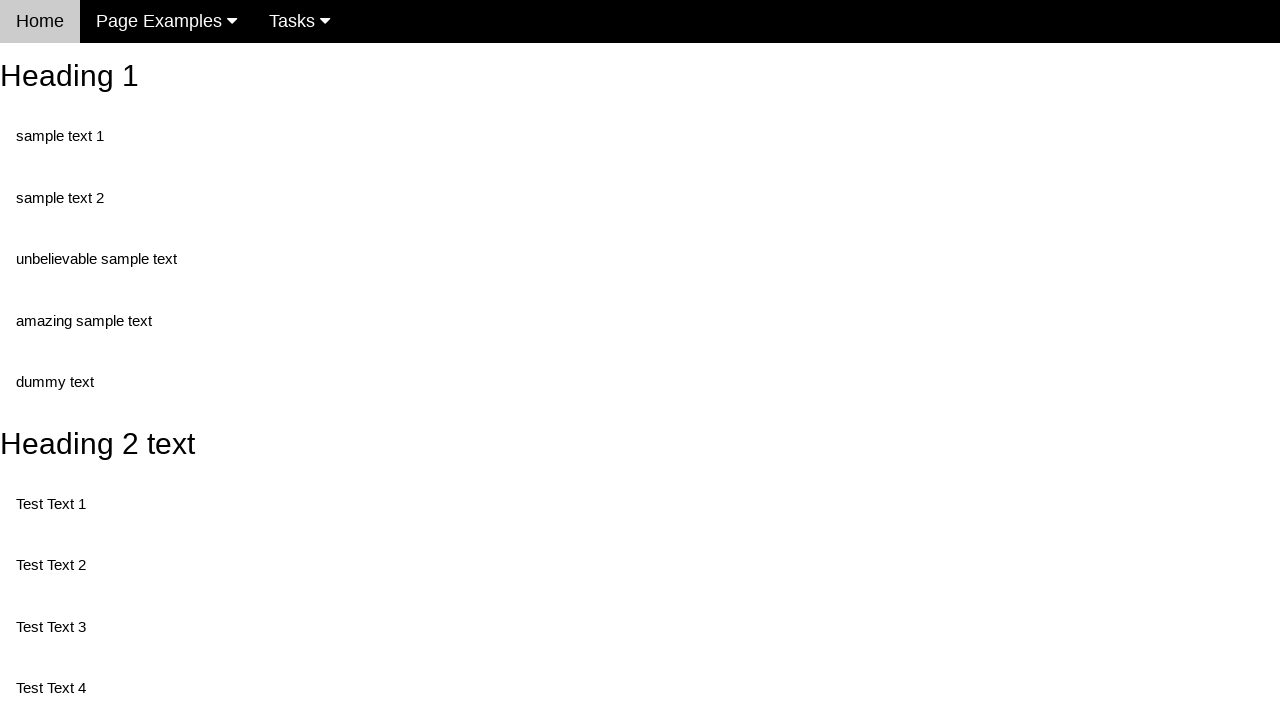

Verified first text element with class 'text' is visible
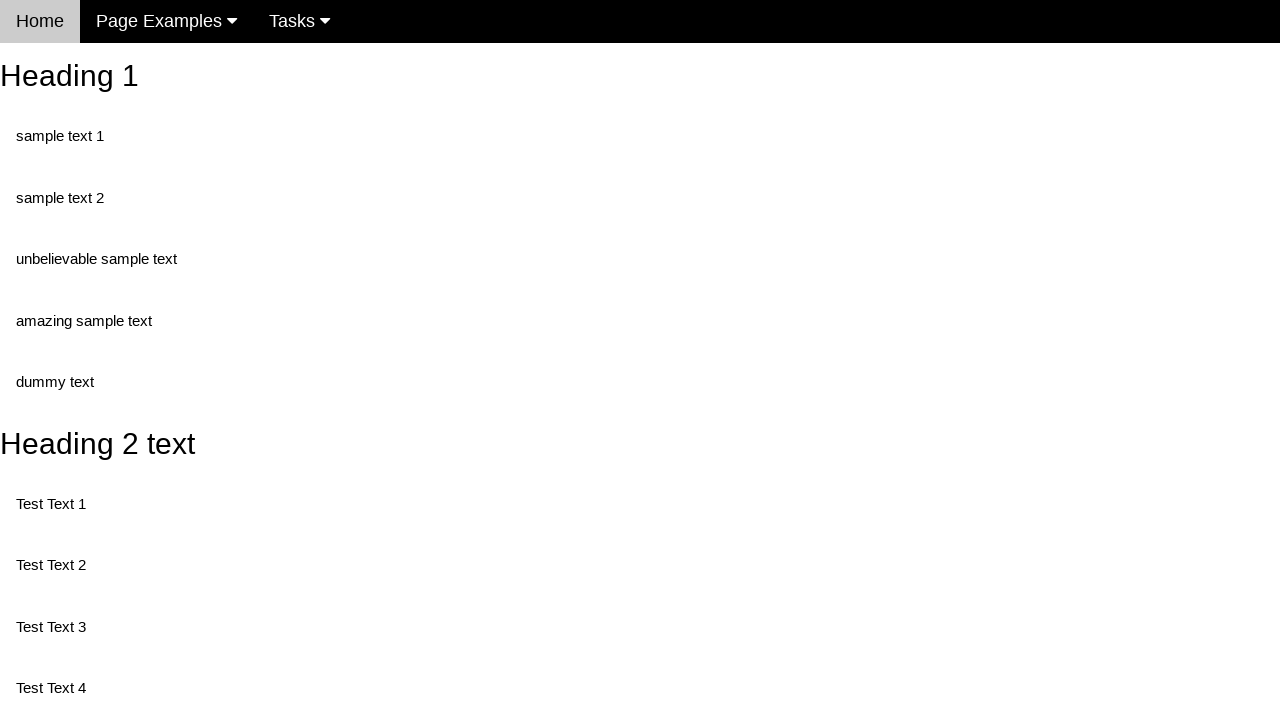

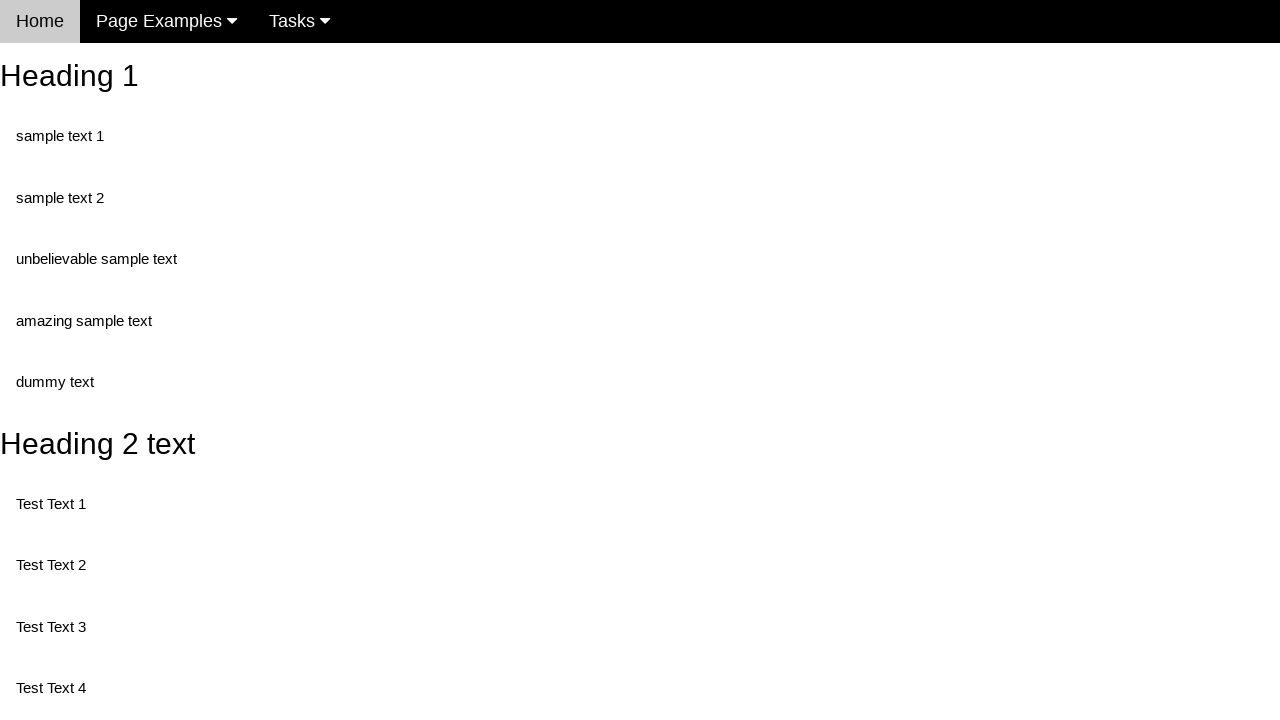